Tests file download functionality by clicking a download button and waiting for the download to complete

Starting URL: http://demo.automationtesting.in/FileDownload.html

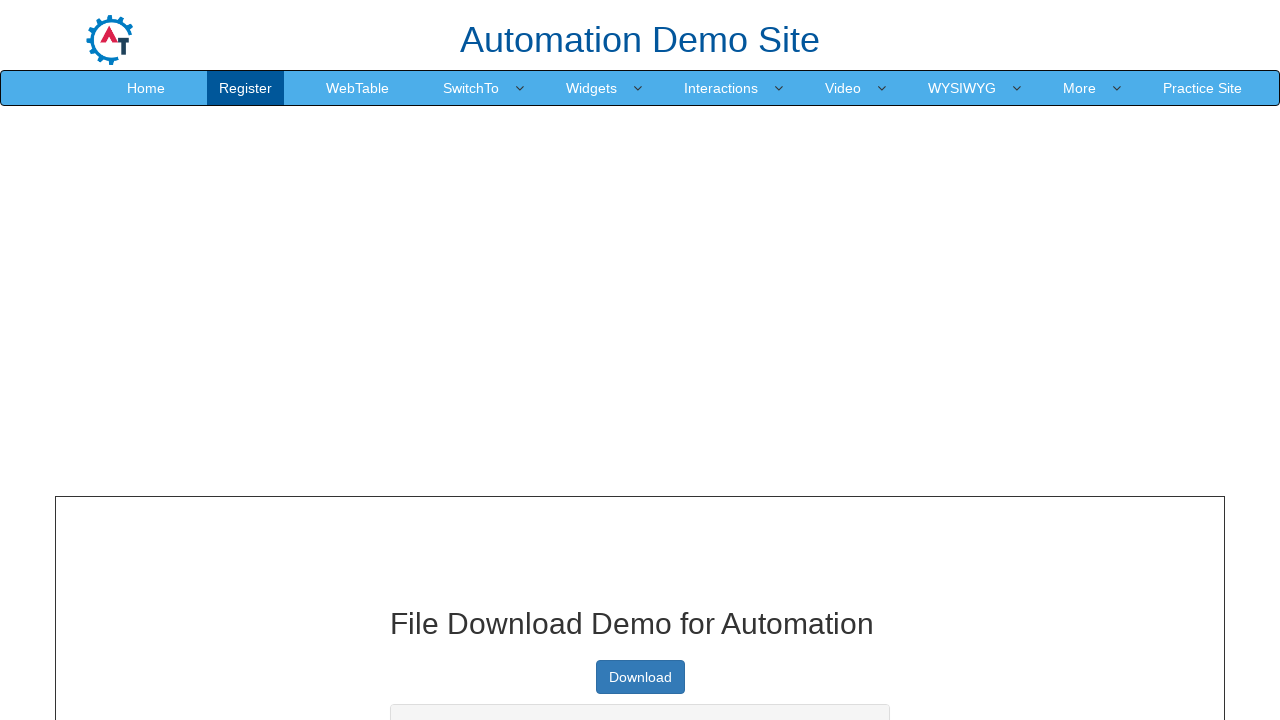

Navigated to file download demo page
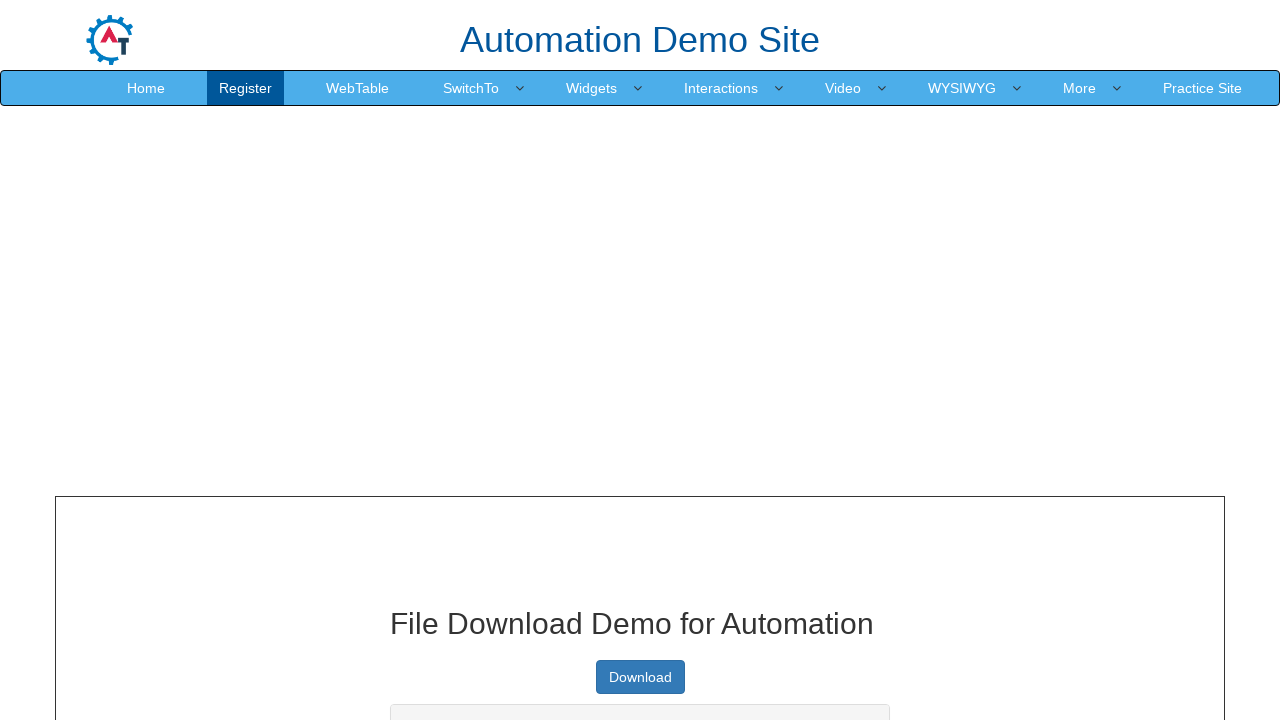

Clicked download button and file download started at (640, 677) on a.btn.btn-primary
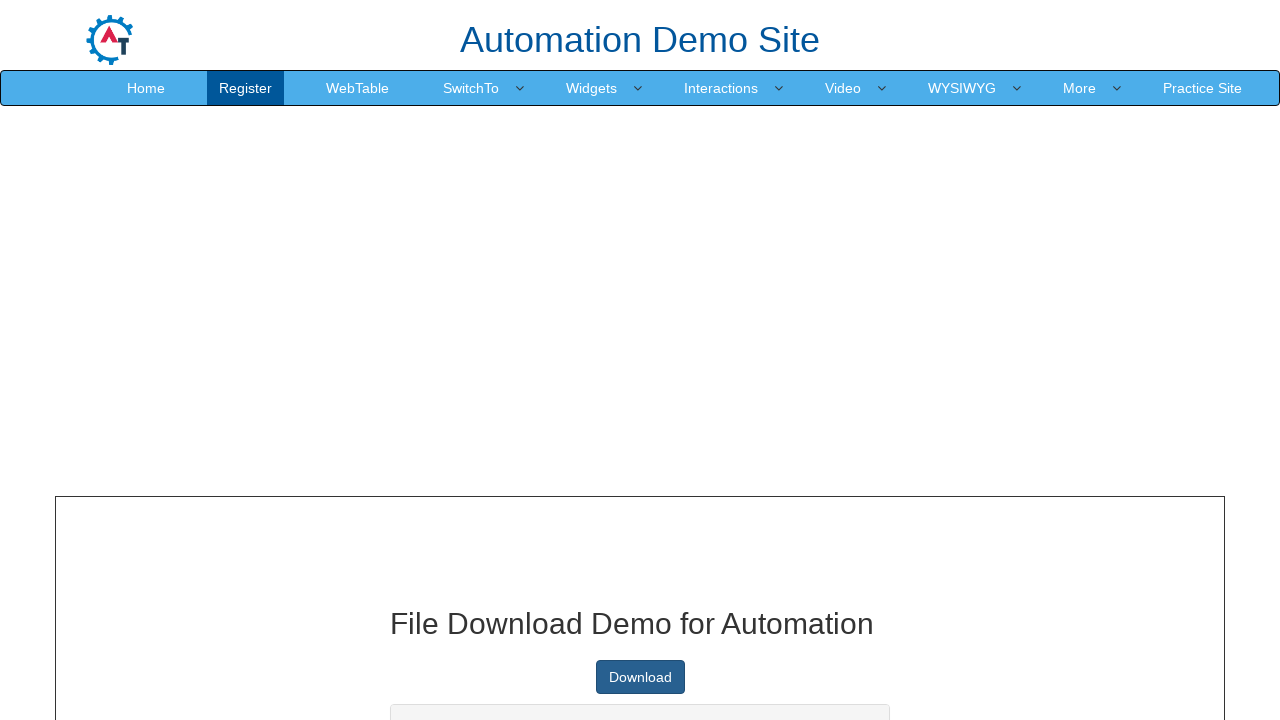

File download completed successfully
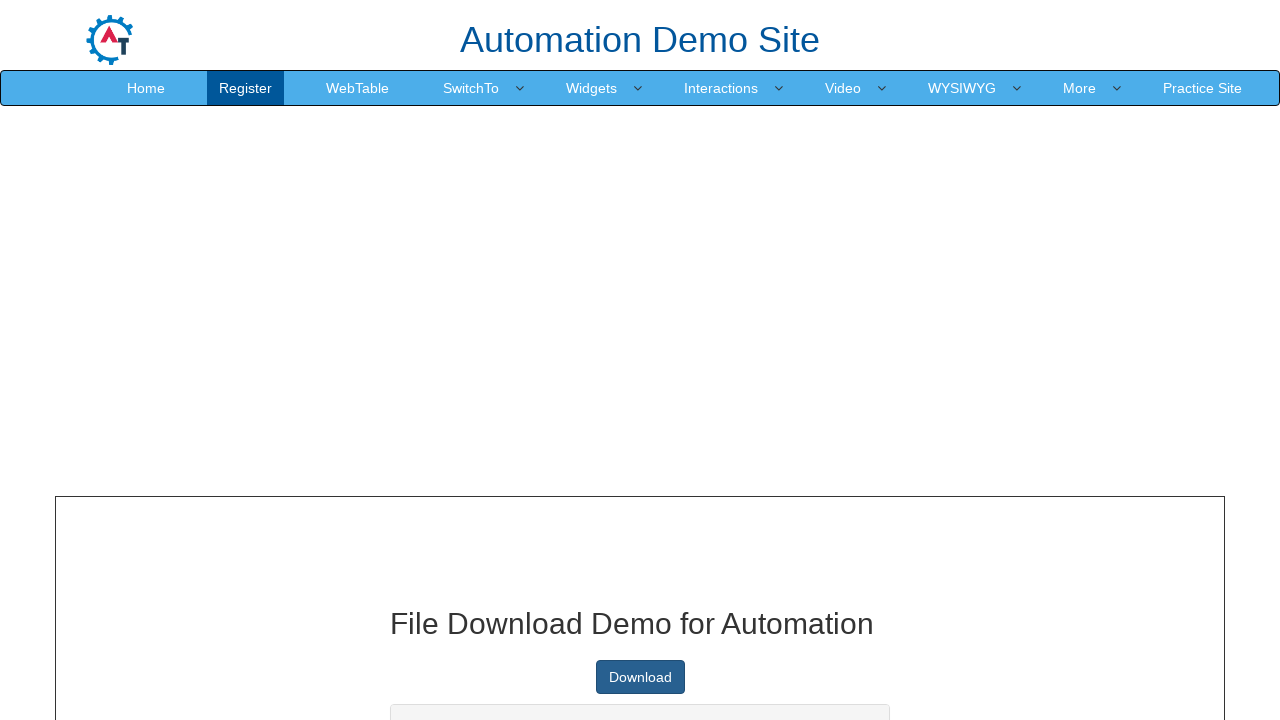

Retrieved download URL: https://raw.githubusercontent.com/KrishnaSakinala/AutomationTesting/master/samplefile.pdf
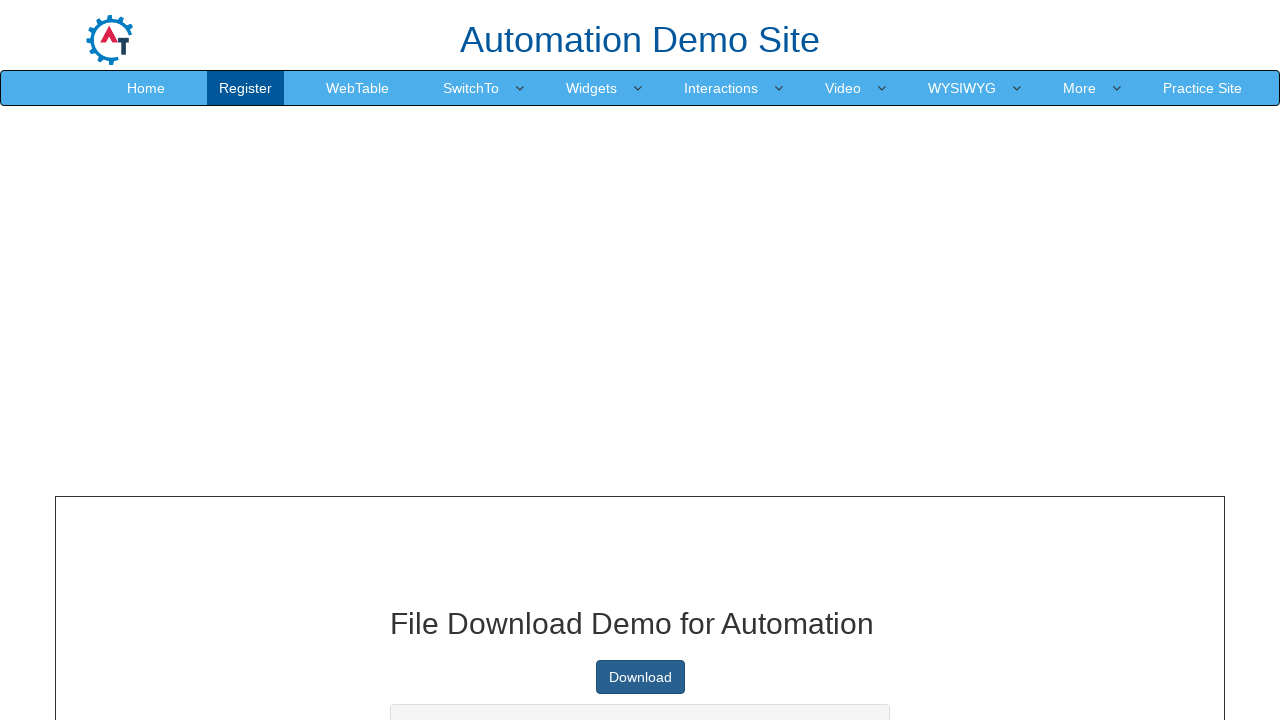

Retrieved page title: File input - Multi select
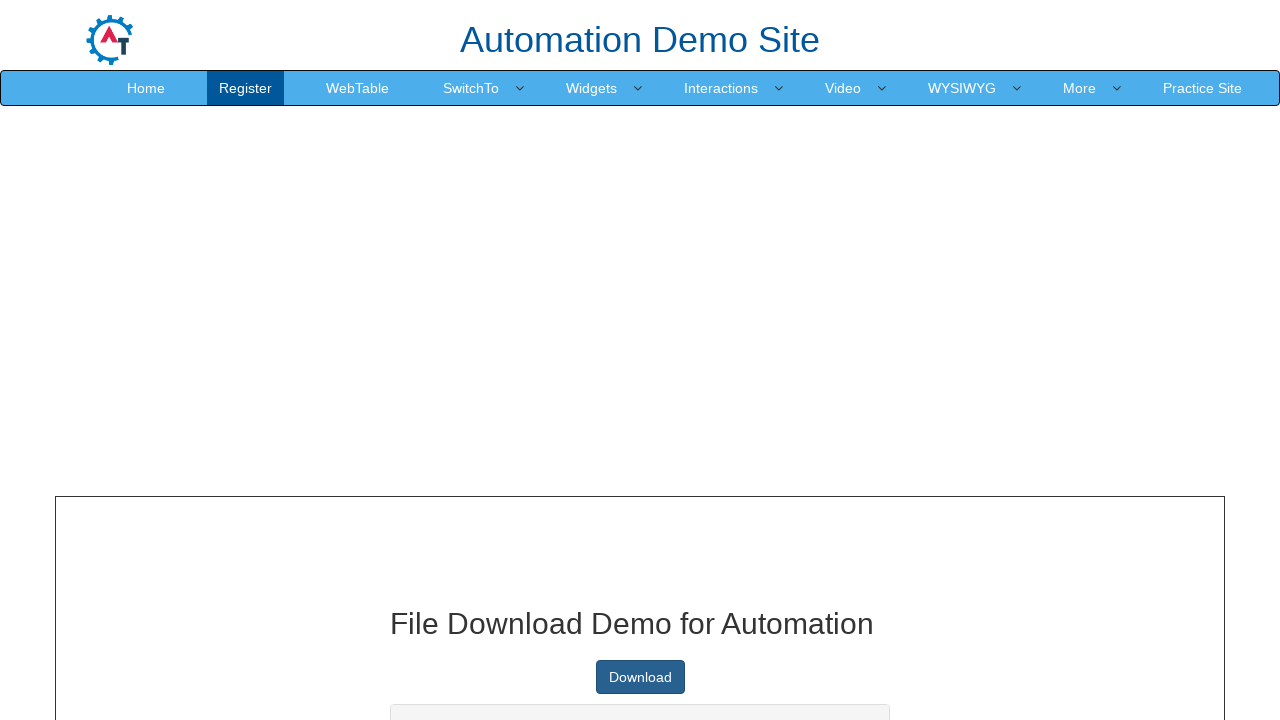

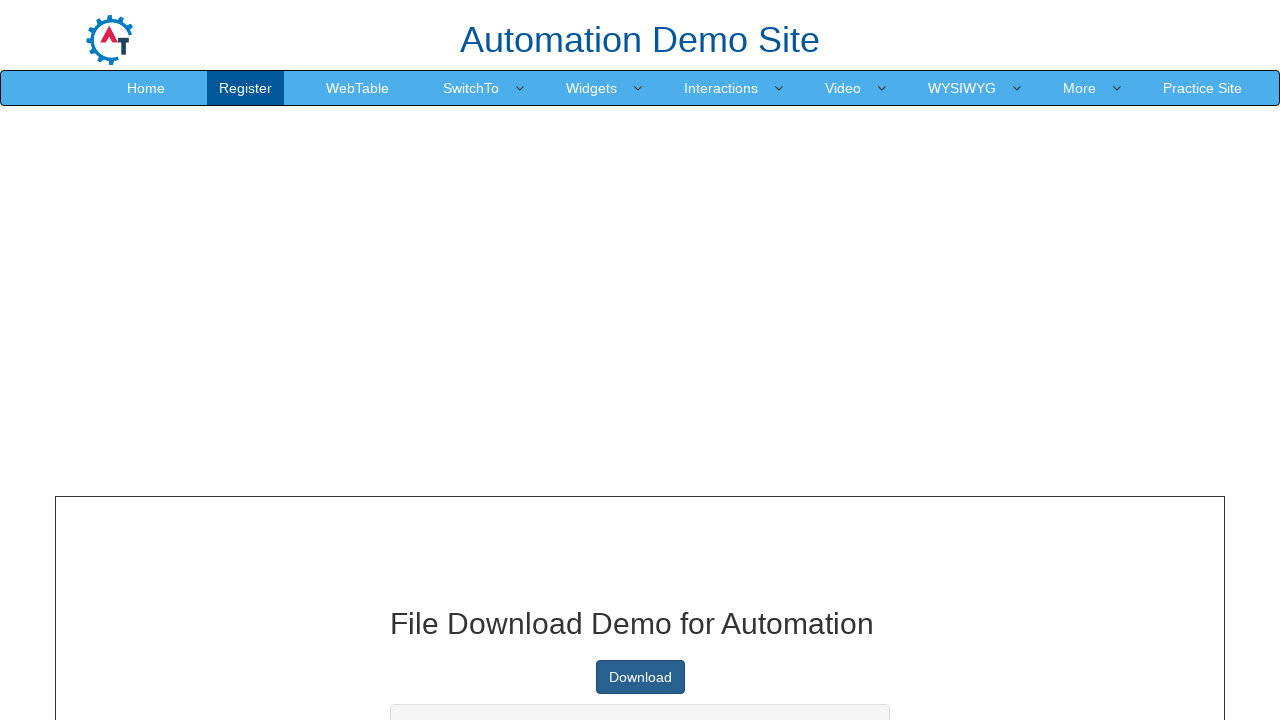